Tests the Student Registration Form by filling out all required fields including name, email, gender, mobile number, date of birth, subjects, hobbies, address, and state/city selection, then submitting the form.

Starting URL: https://demoqa.com/automation-practice-form

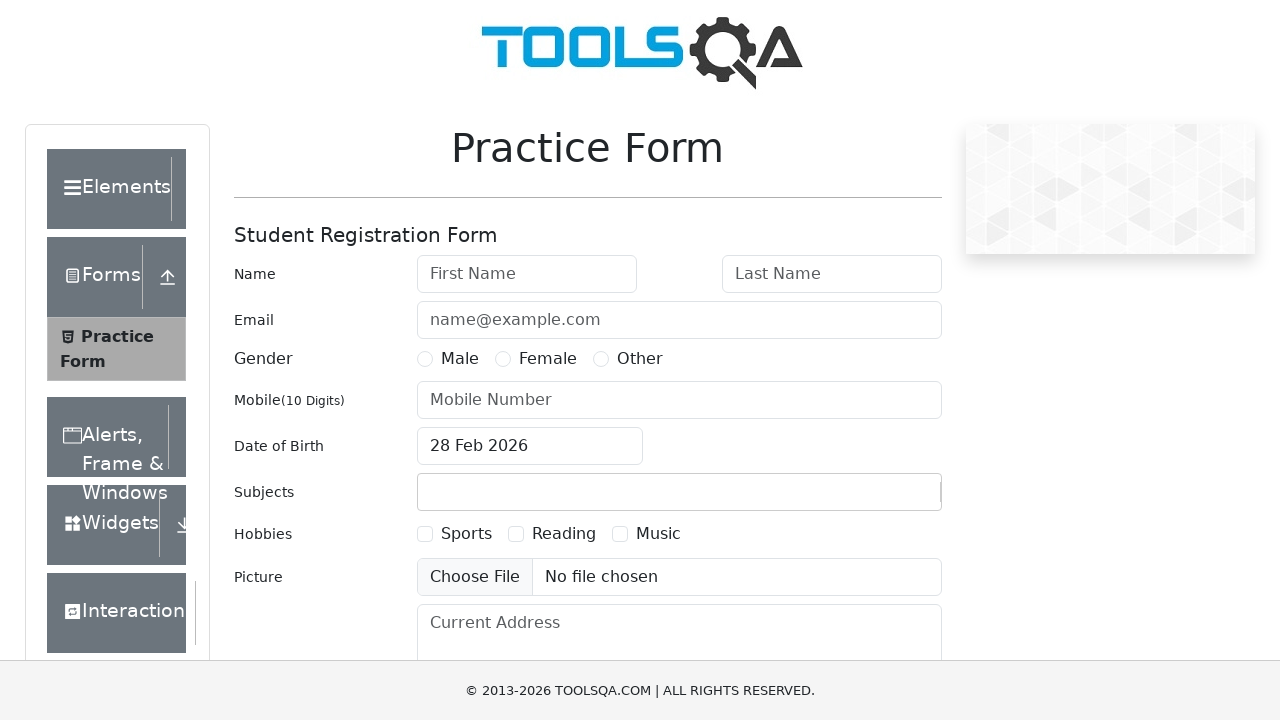

Filled first name field with 'Jennifer' on #firstName
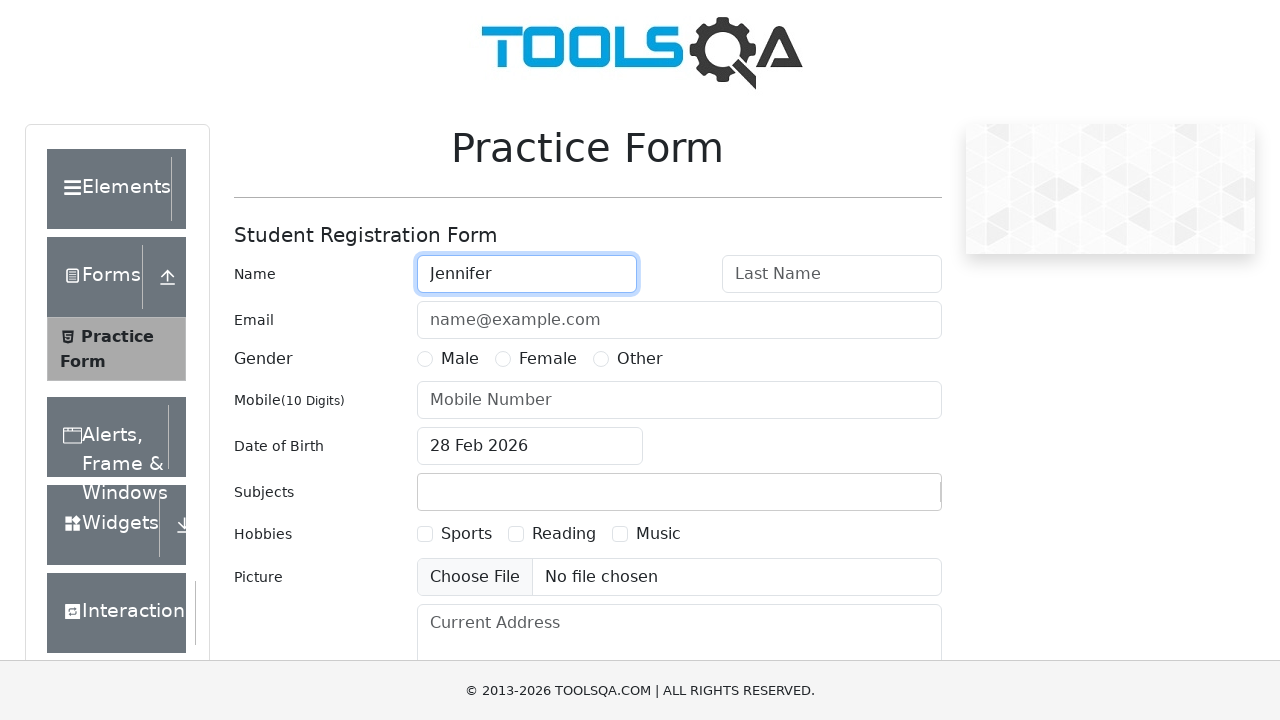

Filled last name field with 'Morrison' on #lastName
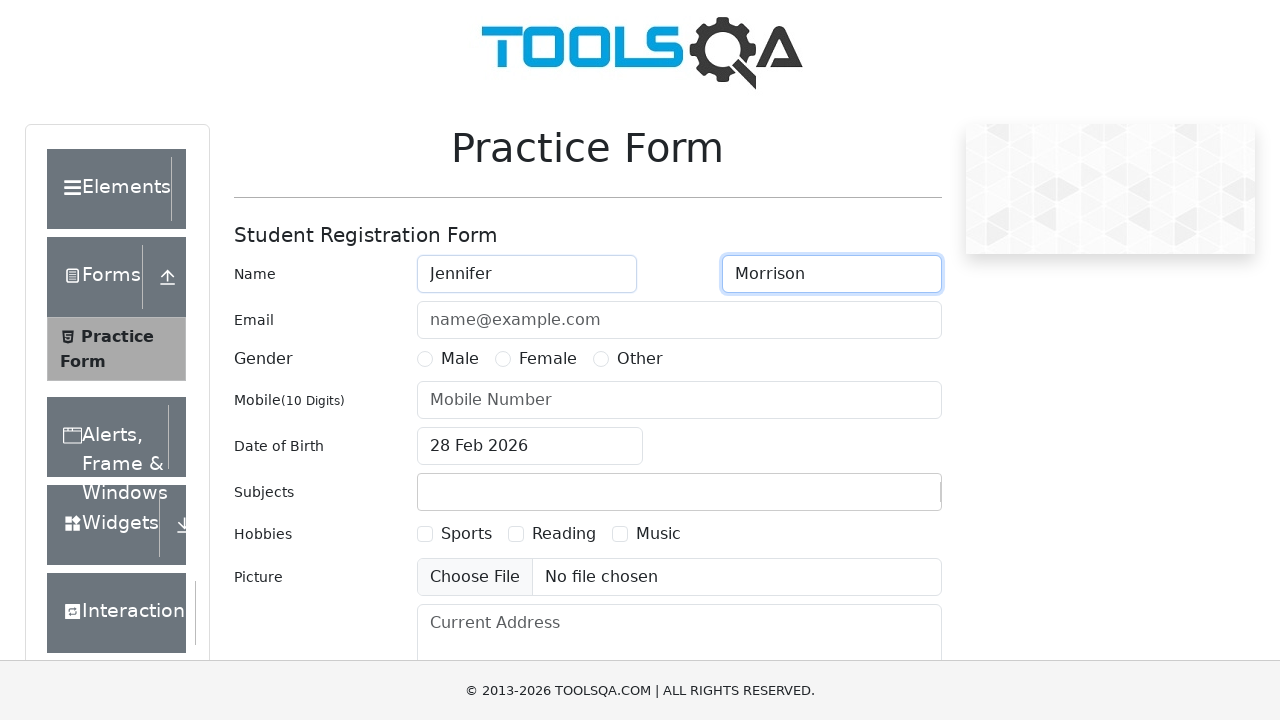

Filled email field with 'jennifer.morrison@testmail.com' on #userEmail
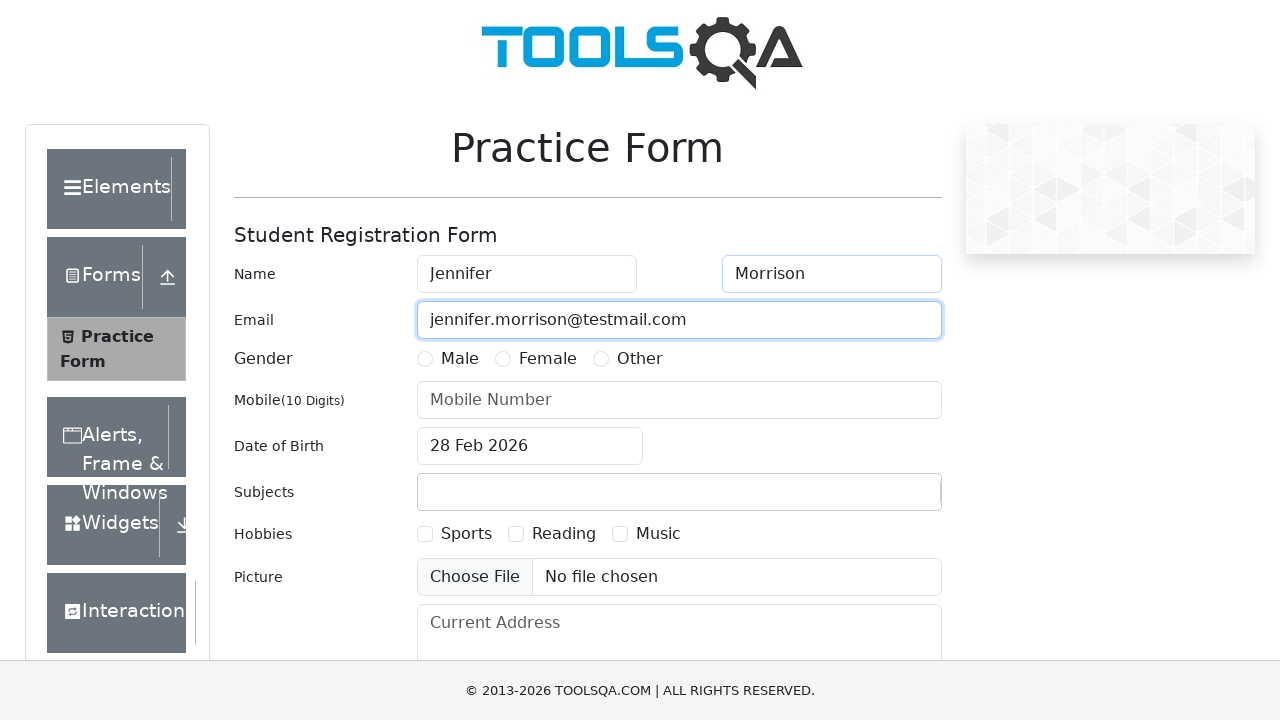

Selected Male gender option at (460, 359) on label[for='gender-radio-1']
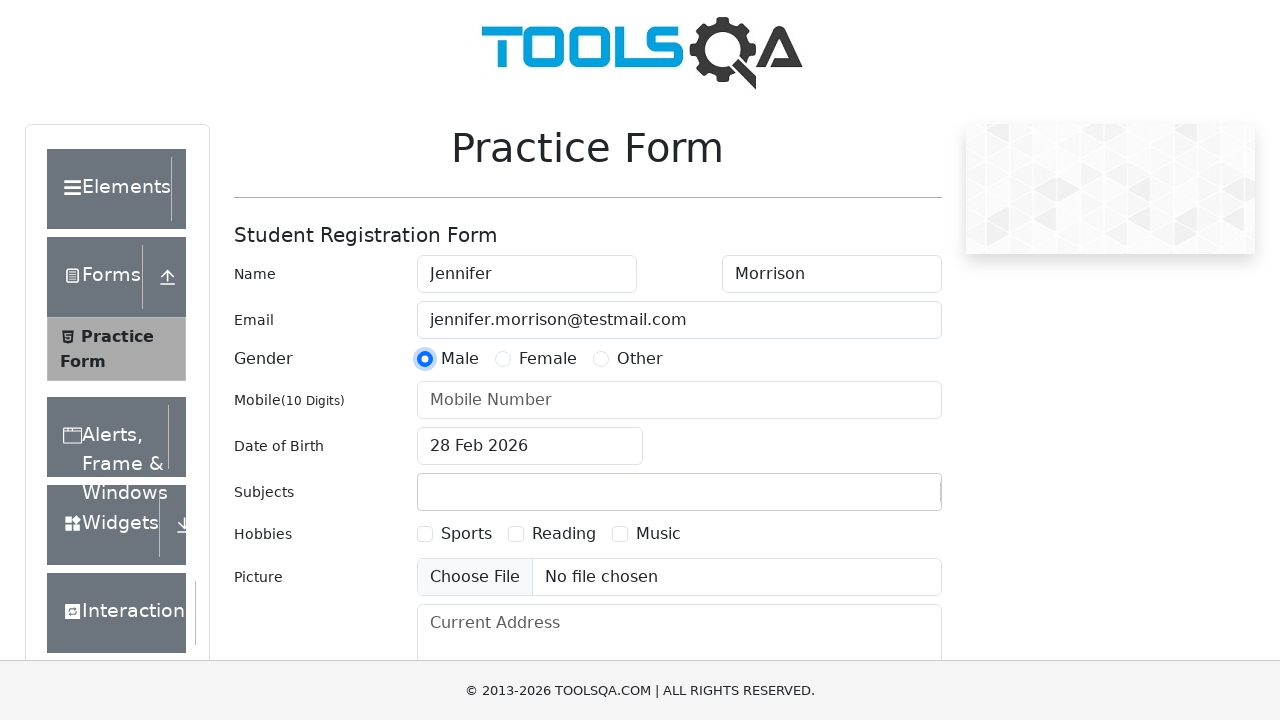

Filled mobile number field with '9876543210' on #userNumber
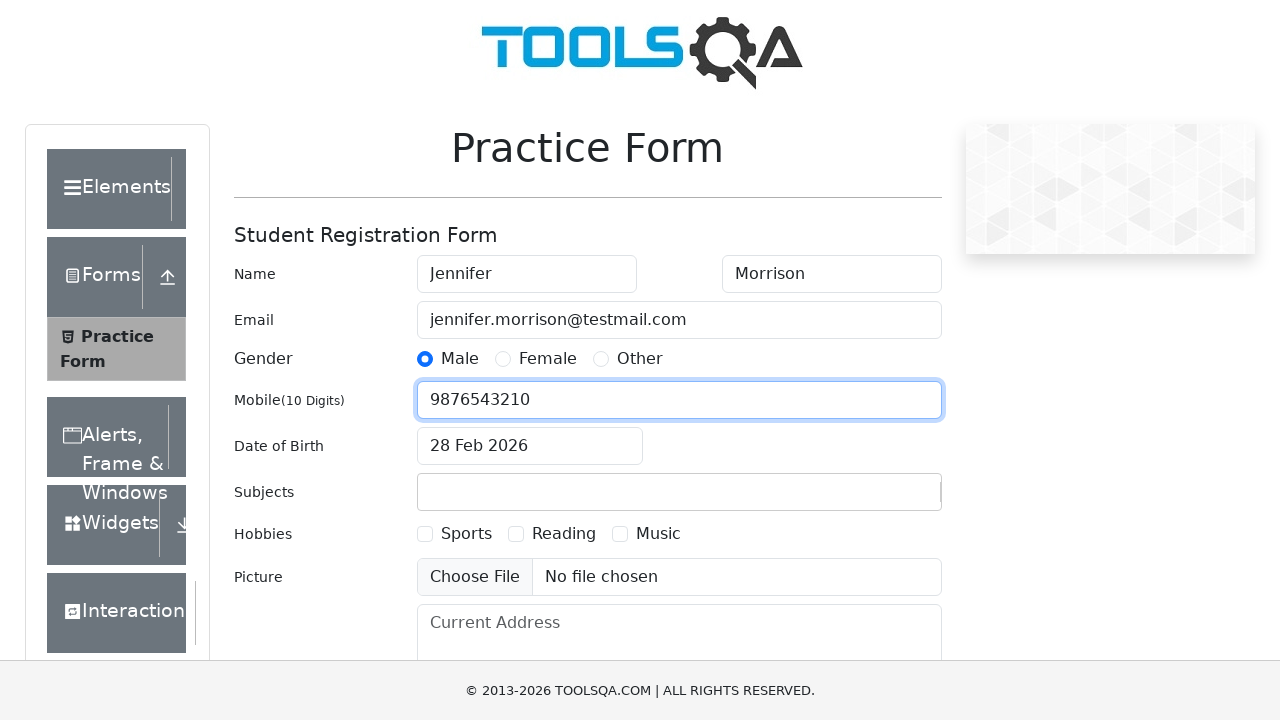

Clicked date of birth field to open date picker at (530, 446) on #dateOfBirthInput
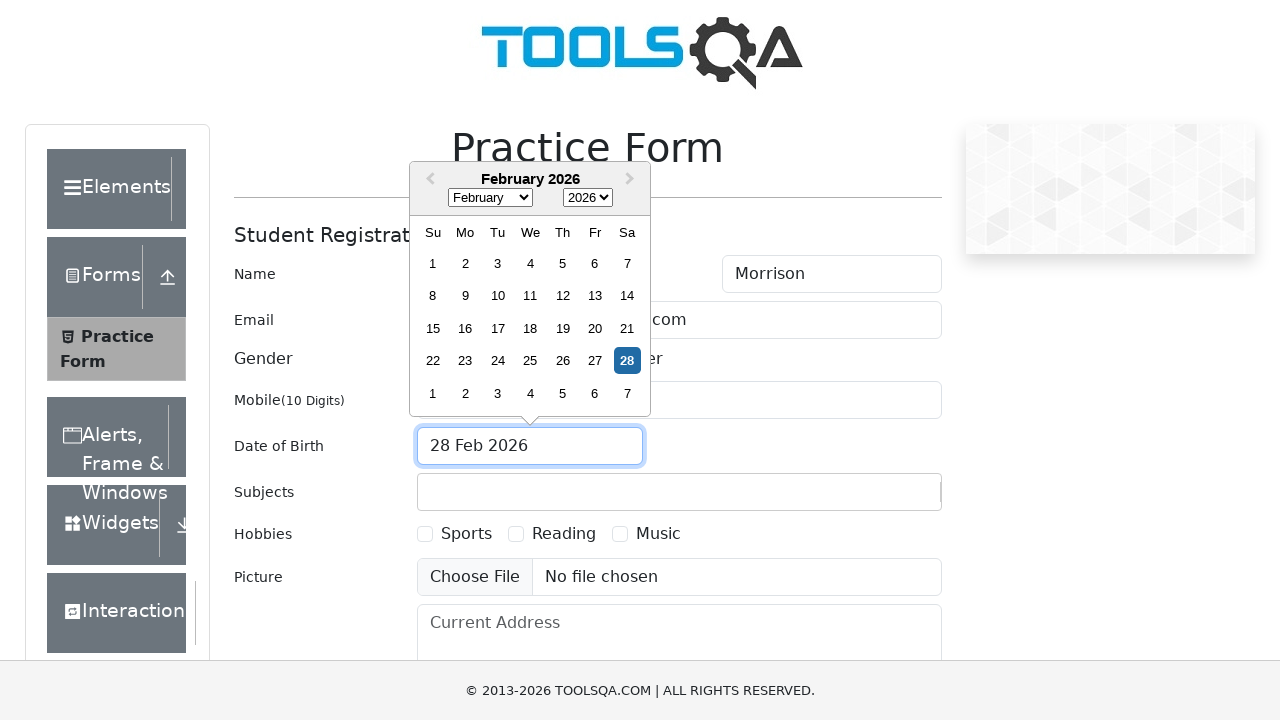

Selected month 5 (June) from date picker on .react-datepicker__month-select
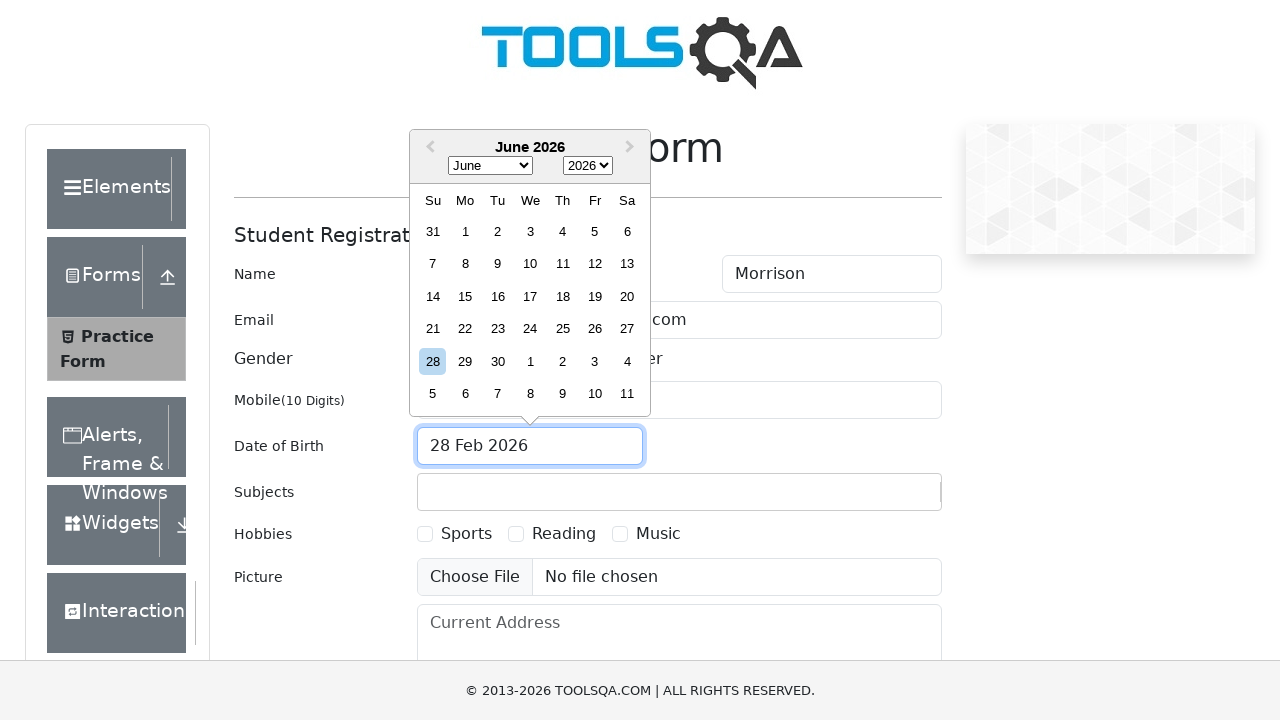

Selected year 1994 from date picker on .react-datepicker__year-select
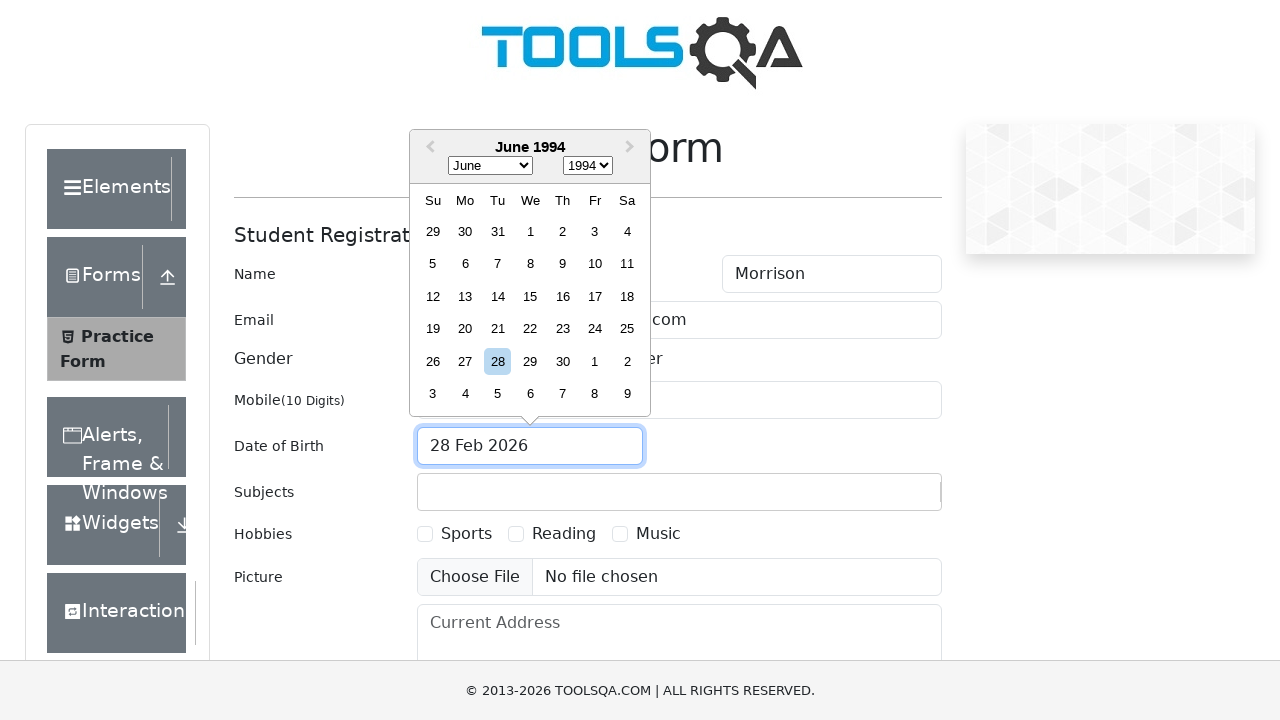

Selected day 15 from date picker at (530, 296) on .react-datepicker__day--015:not(.react-datepicker__day--outside-month)
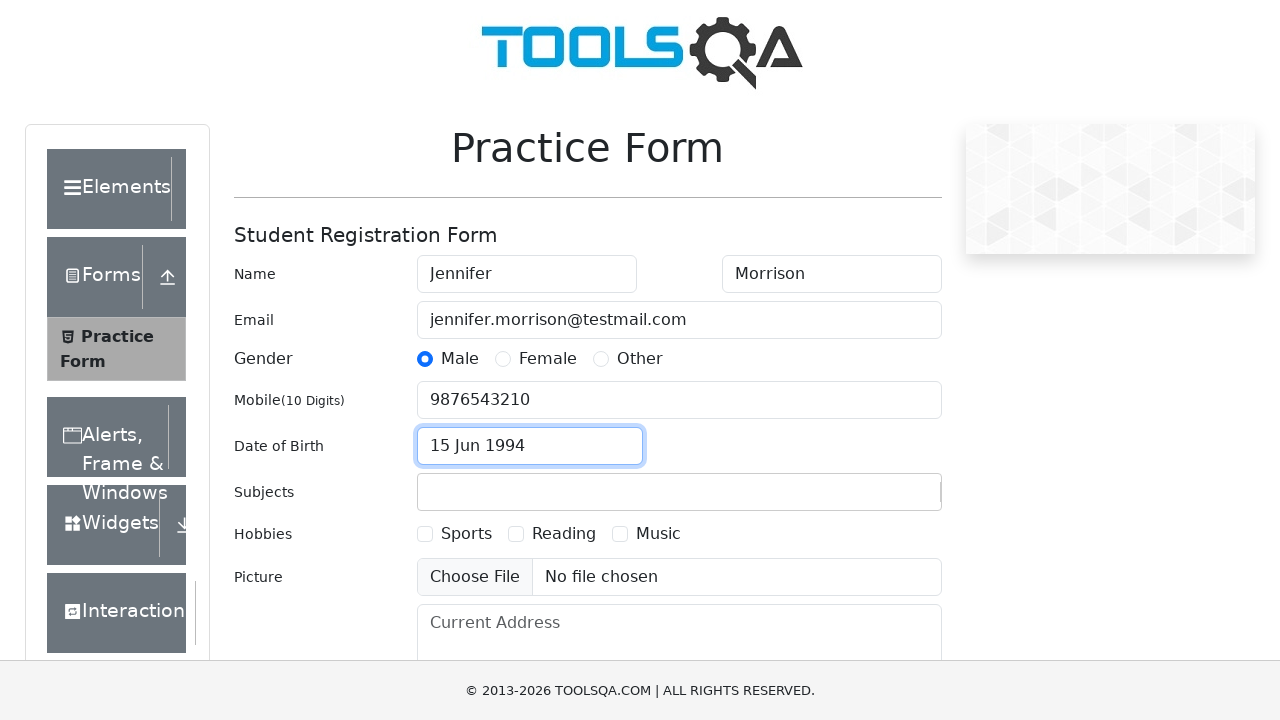

Selected first hobby checkbox at (466, 534) on label[for='hobbies-checkbox-1']
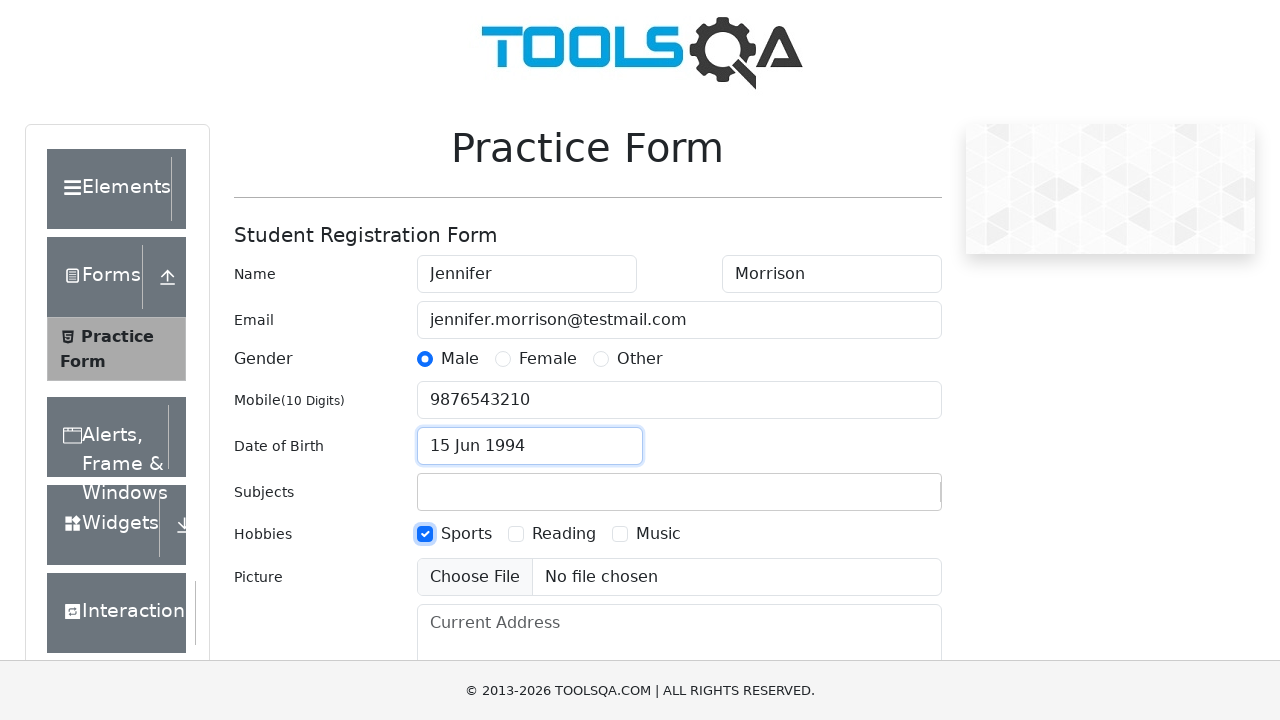

Selected second hobby checkbox at (564, 534) on label[for='hobbies-checkbox-2']
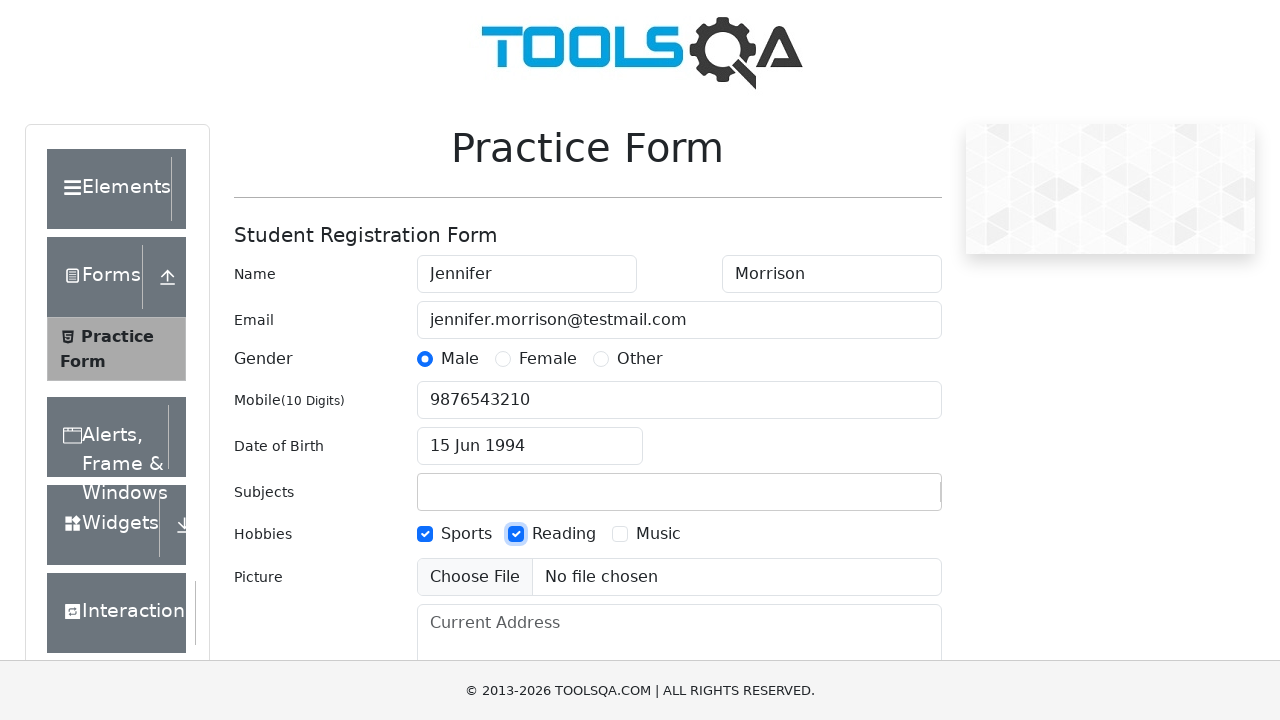

Filled current address field with '123 Maple Street, Apt 4B, Springfield' on #currentAddress
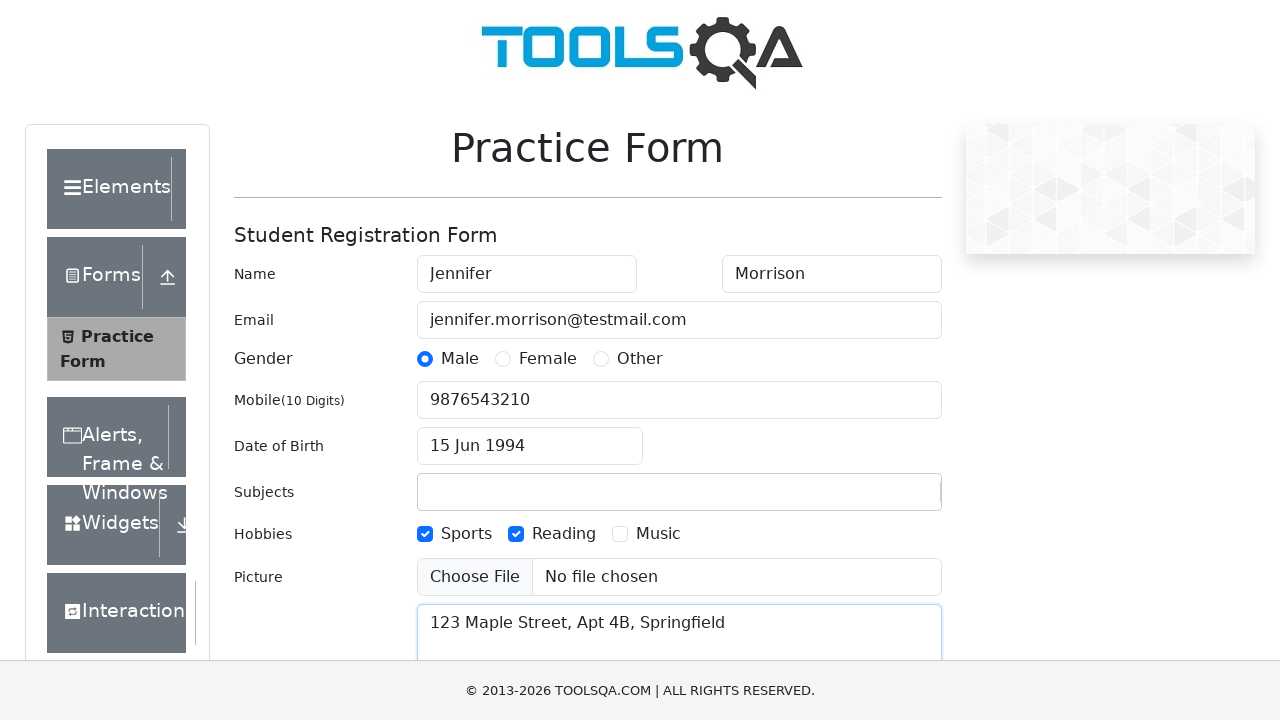

Clicked submit button to submit the registration form at (885, 499) on #submit
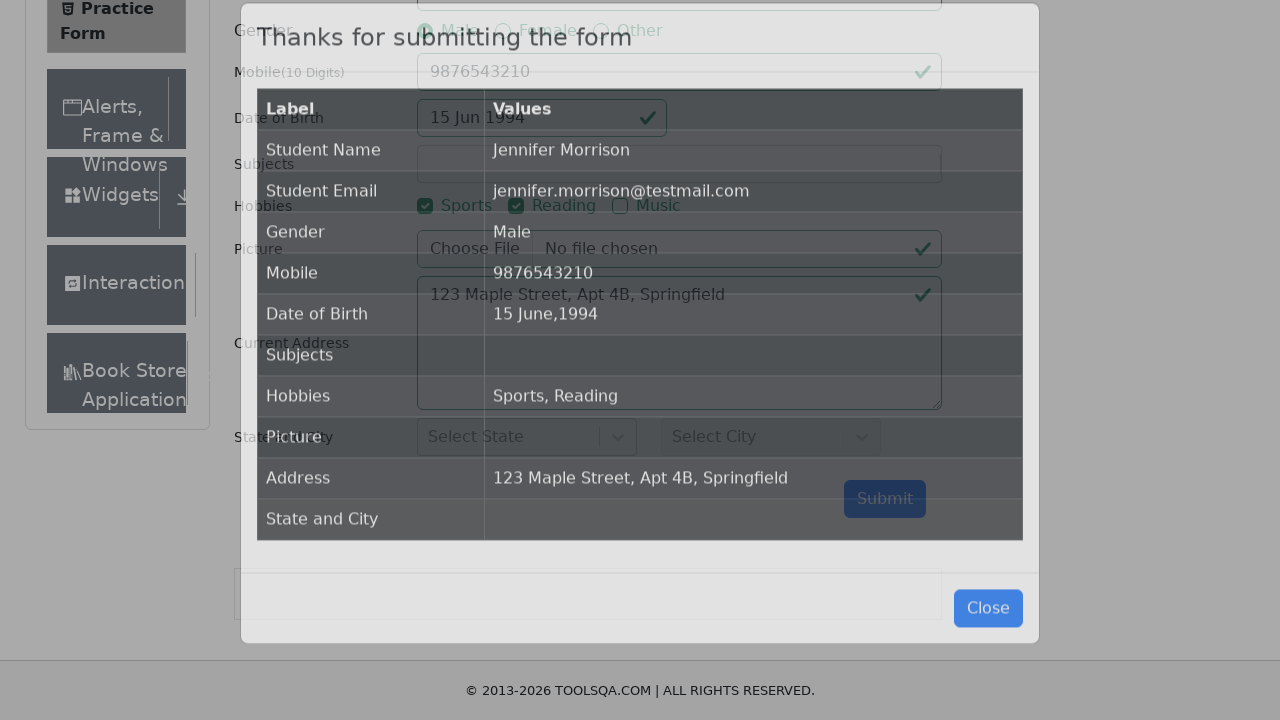

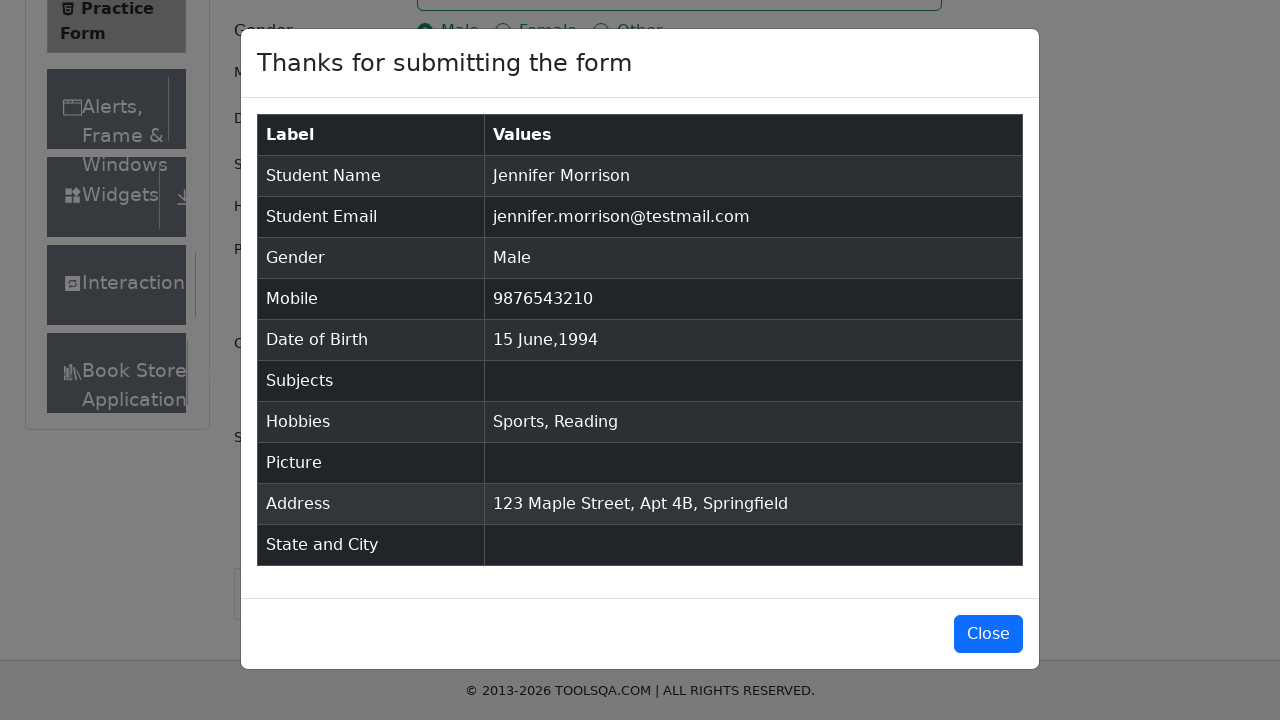